Tests dynamic loading by clicking start button and waiting for dynamically loaded content to appear

Starting URL: https://the-internet.herokuapp.com/

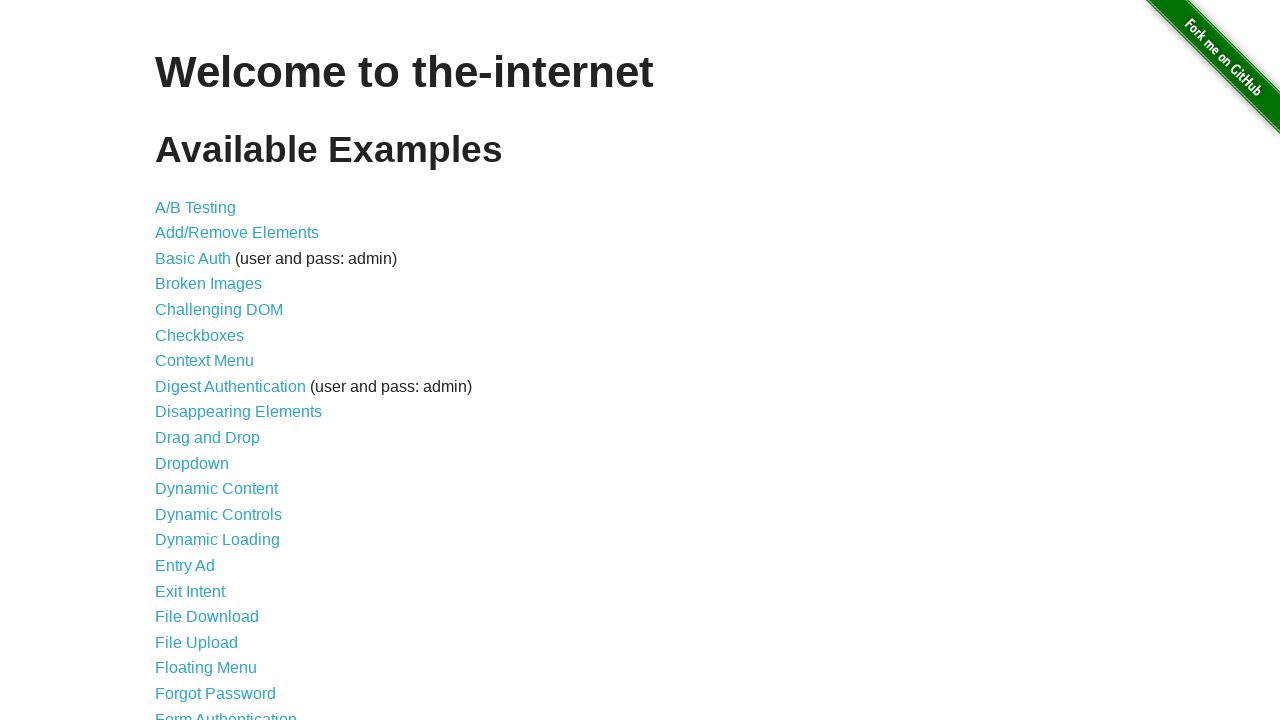

Clicked on Dynamic Loading link at (218, 540) on a[href='/dynamic_loading']
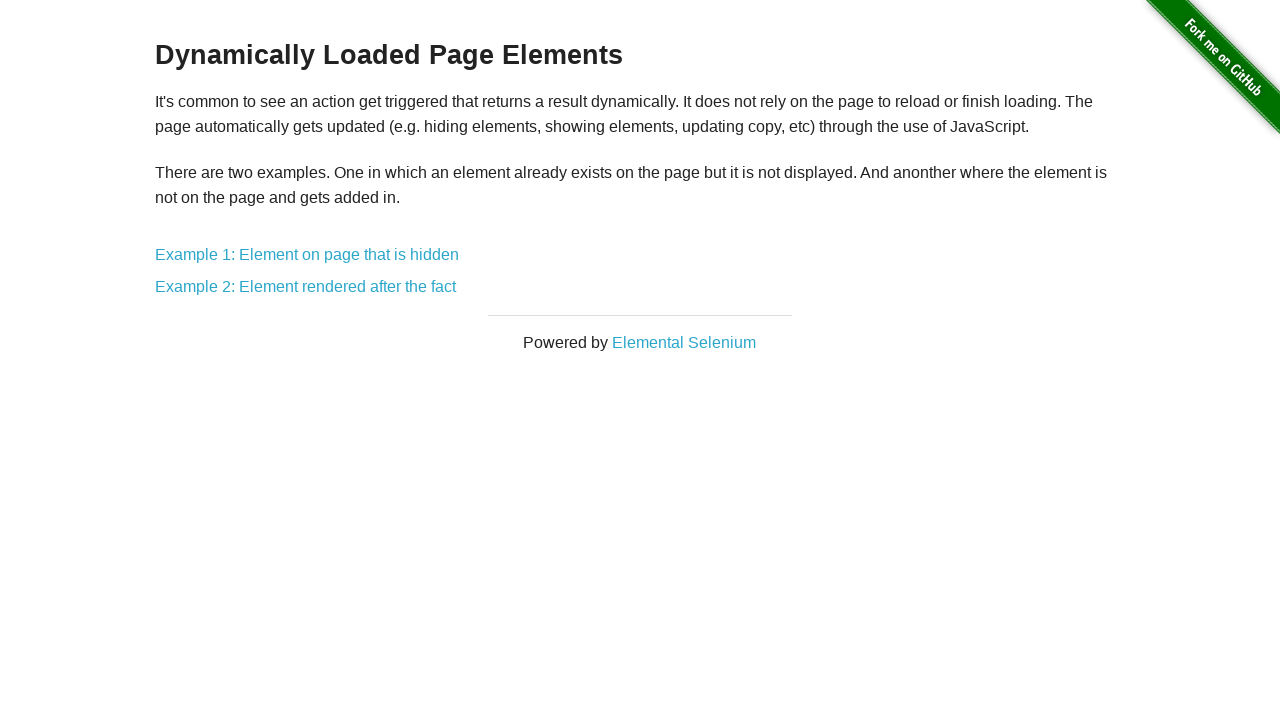

Clicked on Example 1 Dynamic Loading link at (307, 255) on a[href='/dynamic_loading/1']
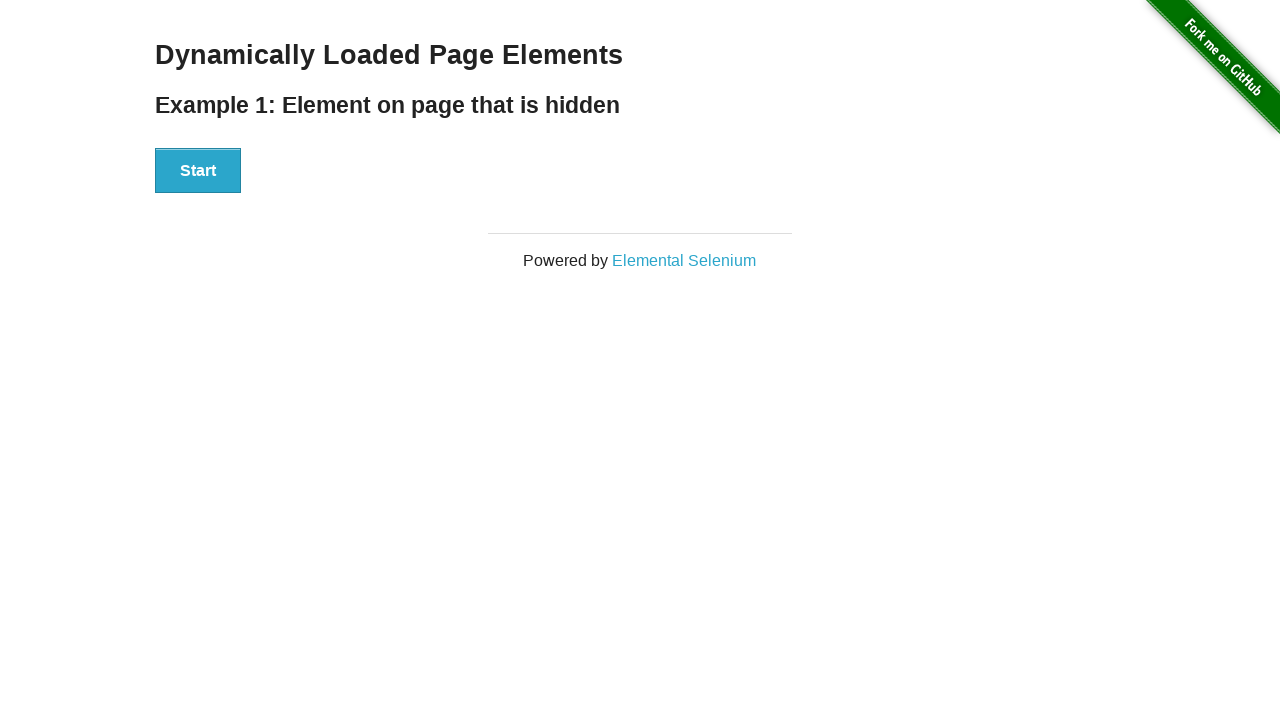

Clicked Start button to initiate dynamic loading at (198, 171) on button:text('Start')
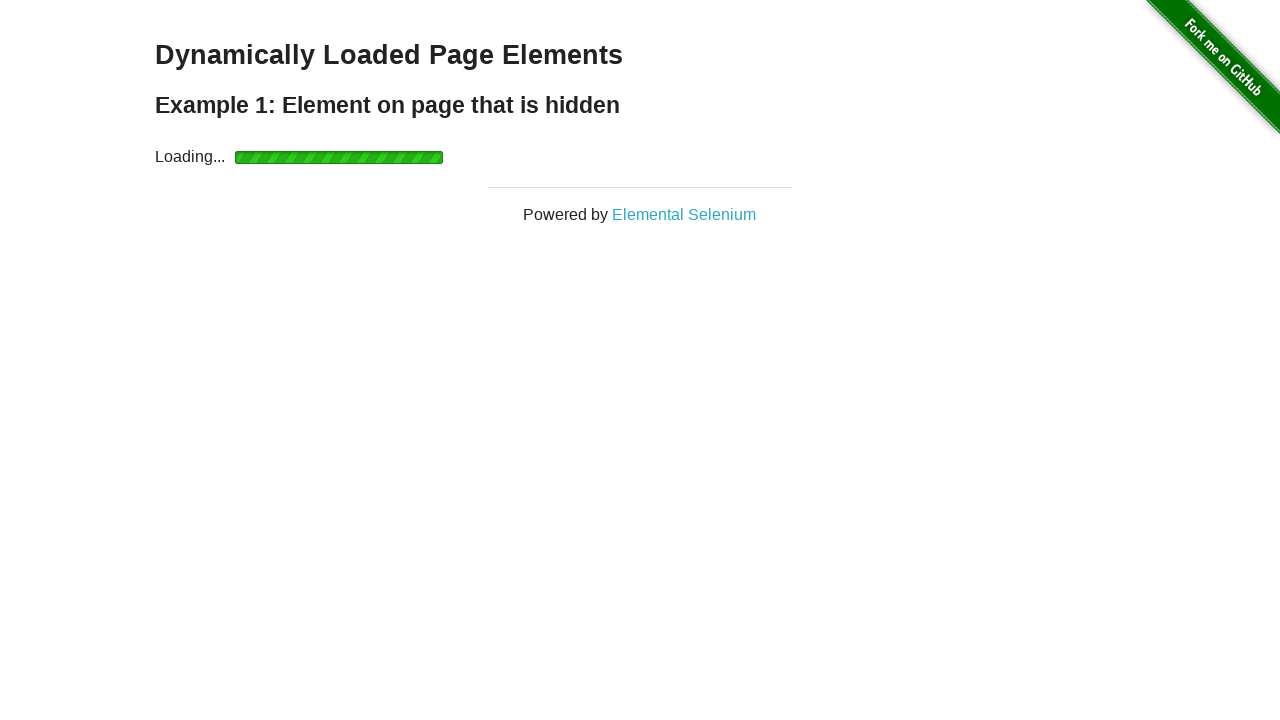

Dynamically loaded content appeared and finish element became visible
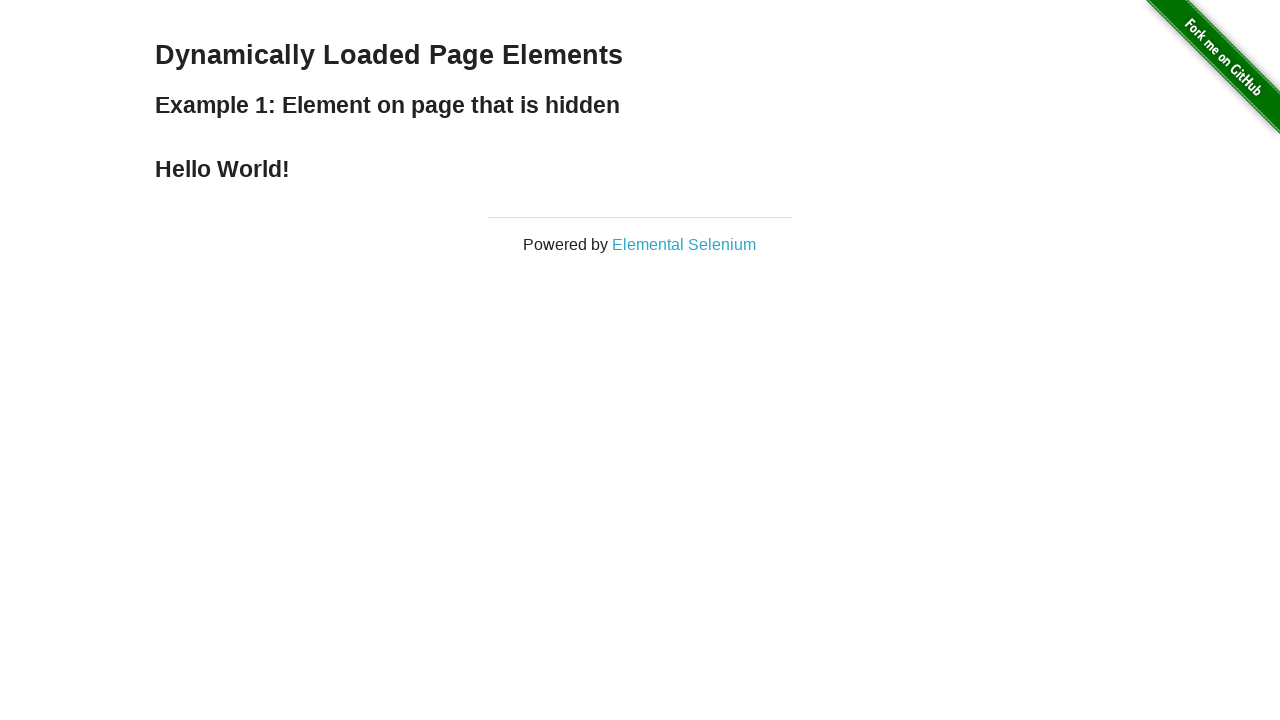

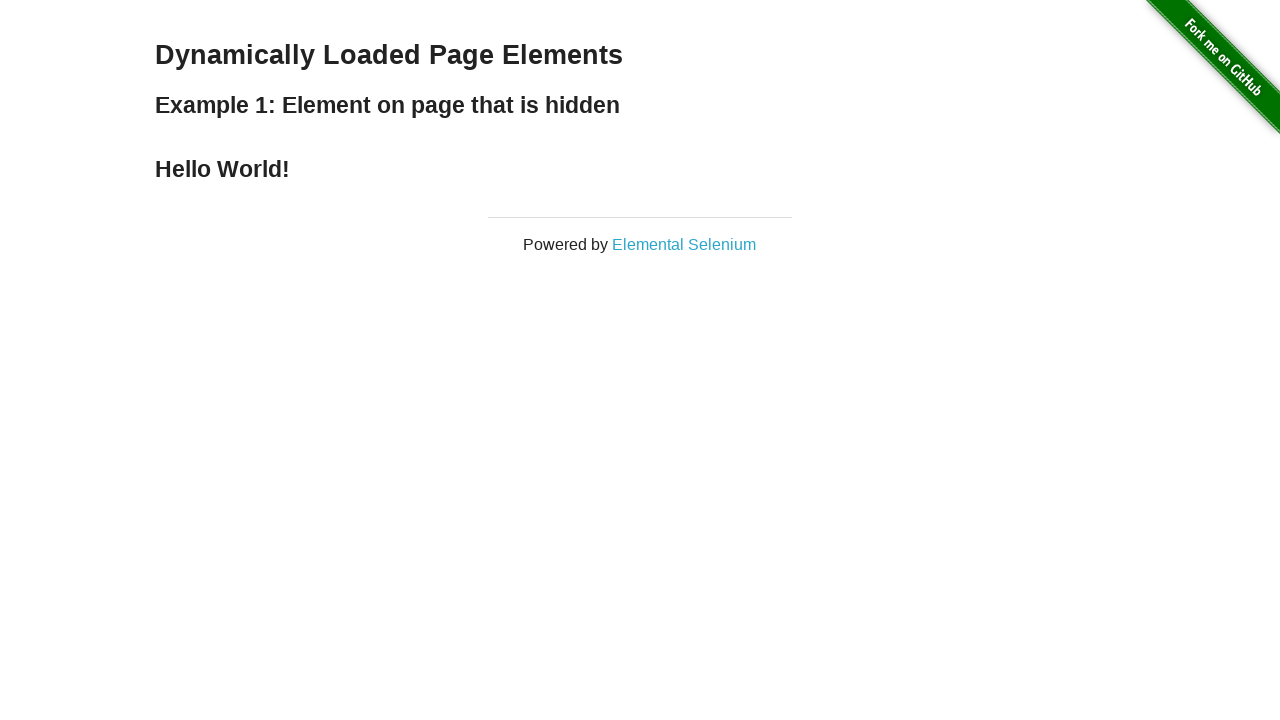